Tests that a button with opacity 0 is transparent after clicking the hide button on the visibility testing page.

Starting URL: http://uitestingplayground.com

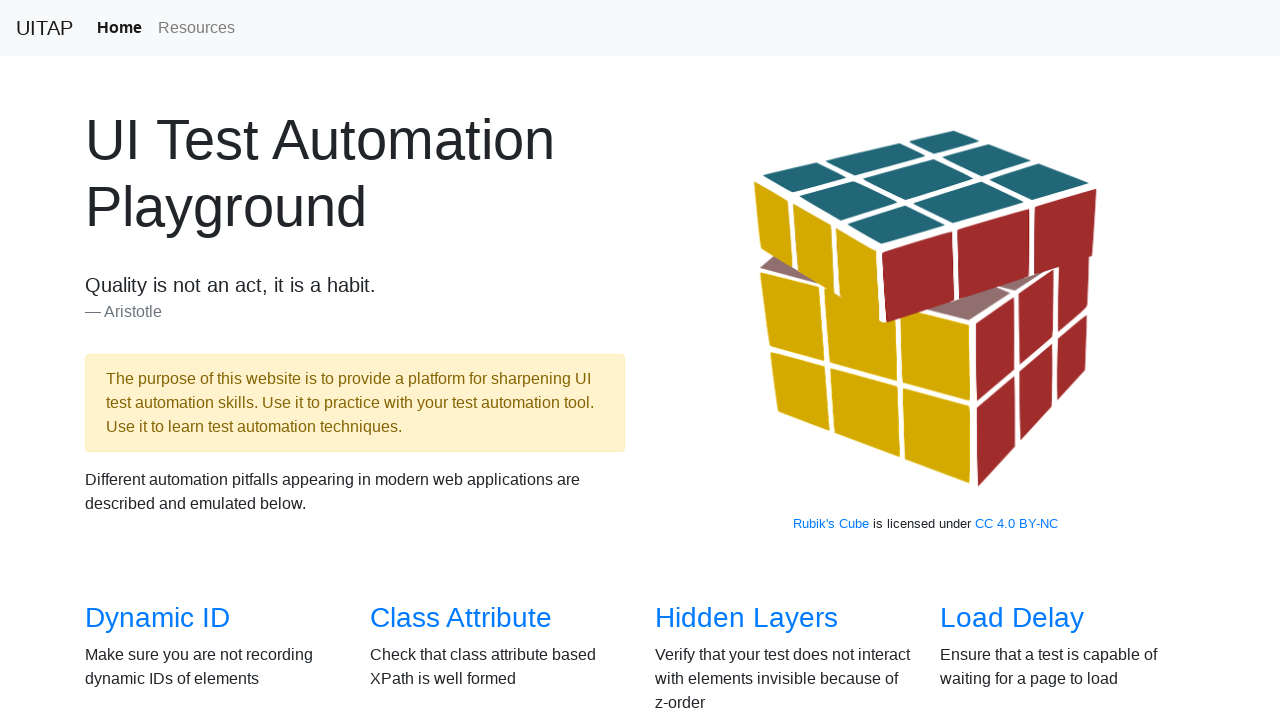

Clicked link to navigate to visibility testing page at (135, 360) on [href="/visibility"]
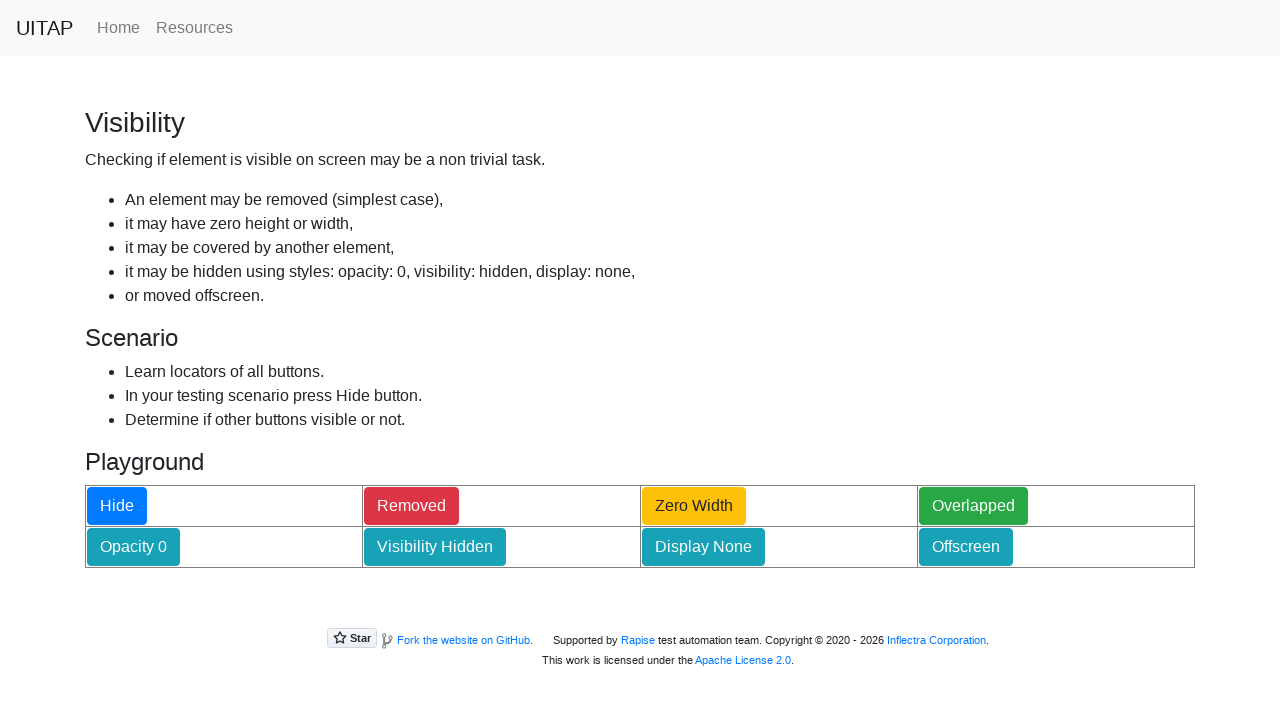

Visibility page loaded successfully
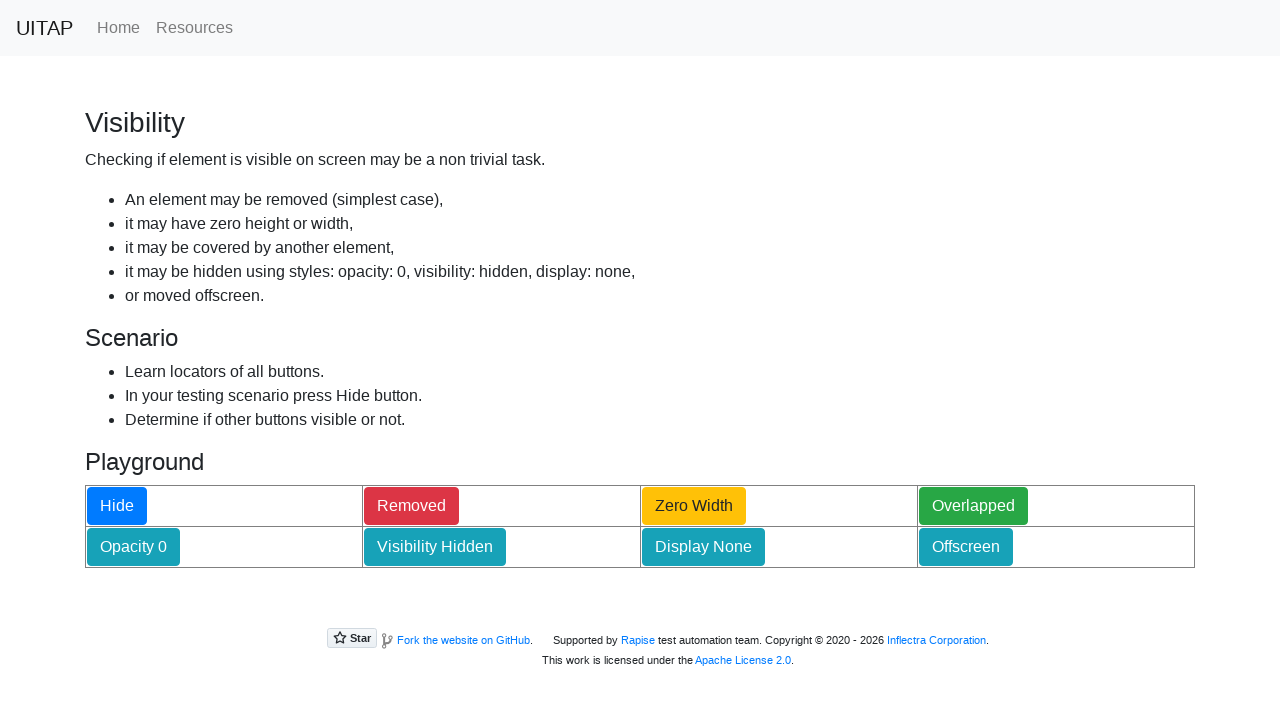

Clicked hide button to trigger visibility changes at (117, 506) on #hideButton
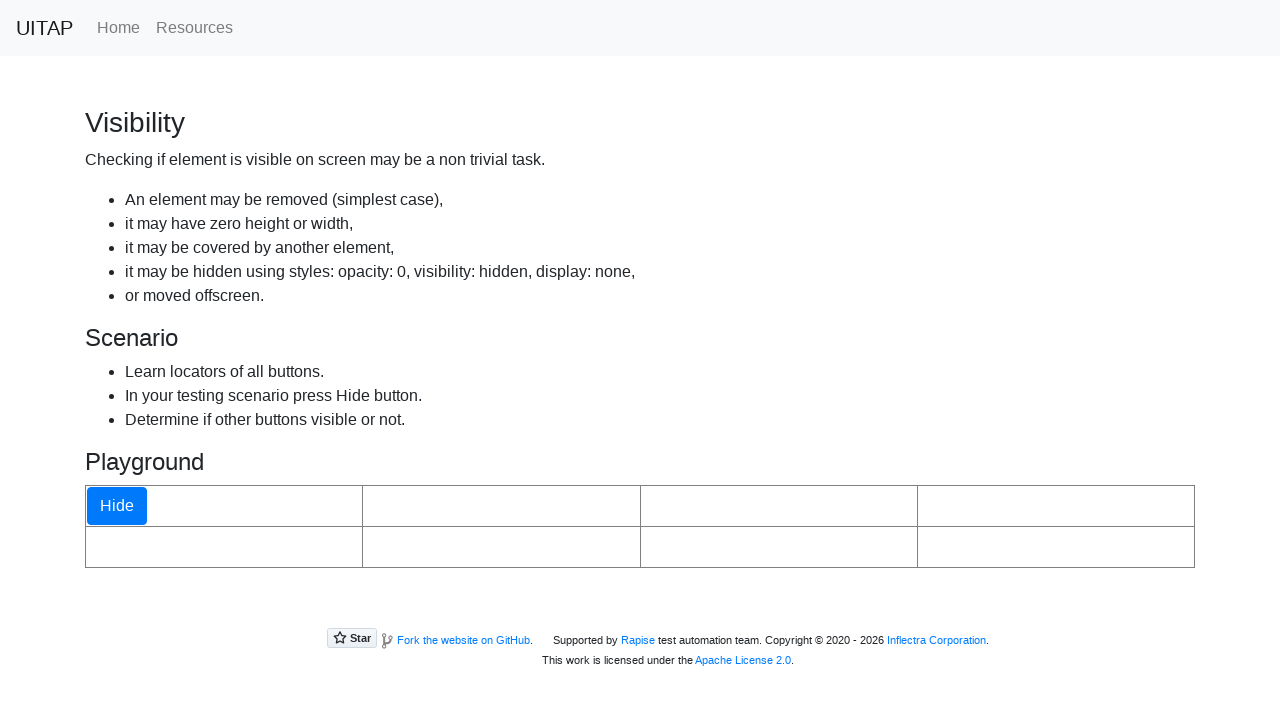

Retrieved computed opacity of transparent button
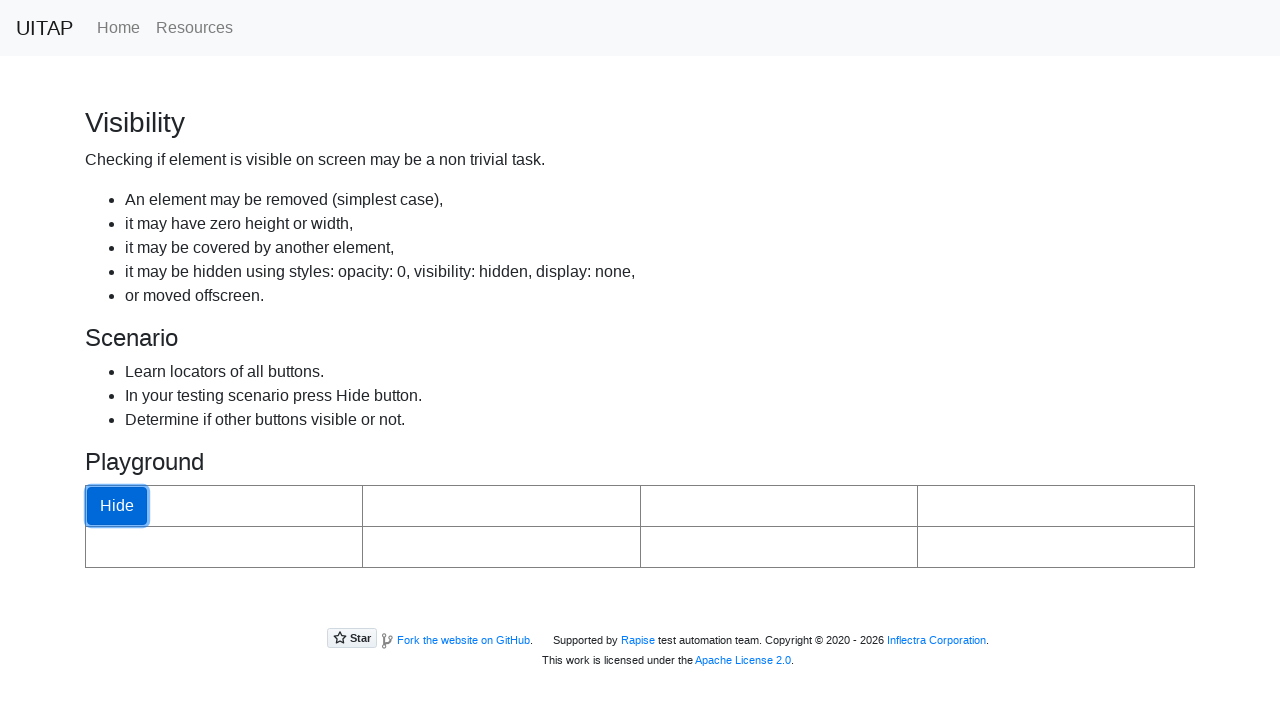

Verified that button opacity is 0 (transparent)
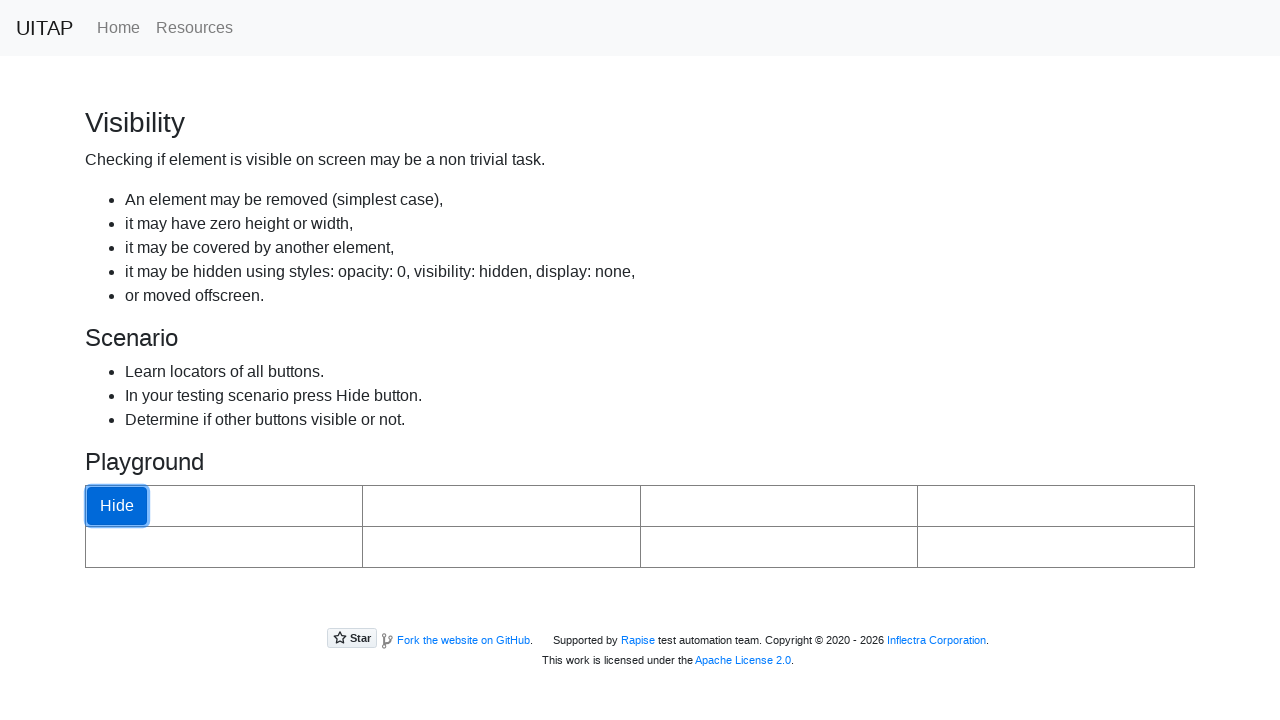

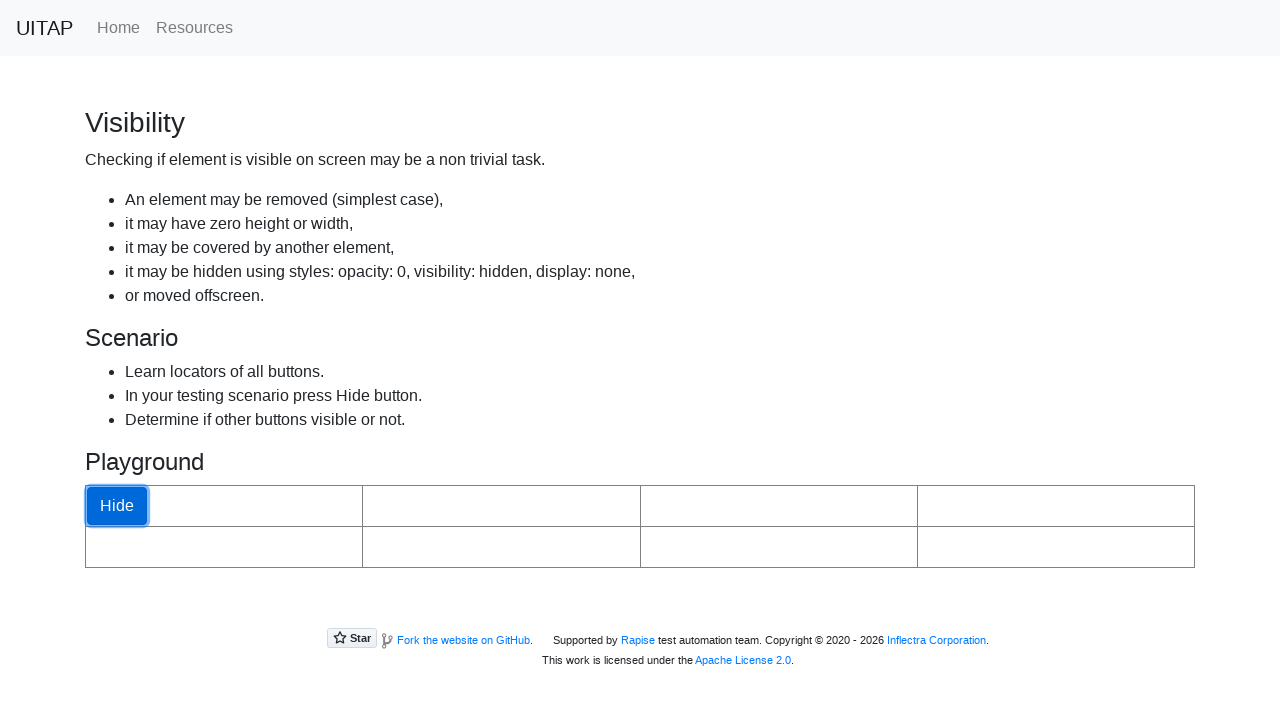